Clicks Submit New Language menu and verifies the submenu header text

Starting URL: http://www.99-bottles-of-beer.net/

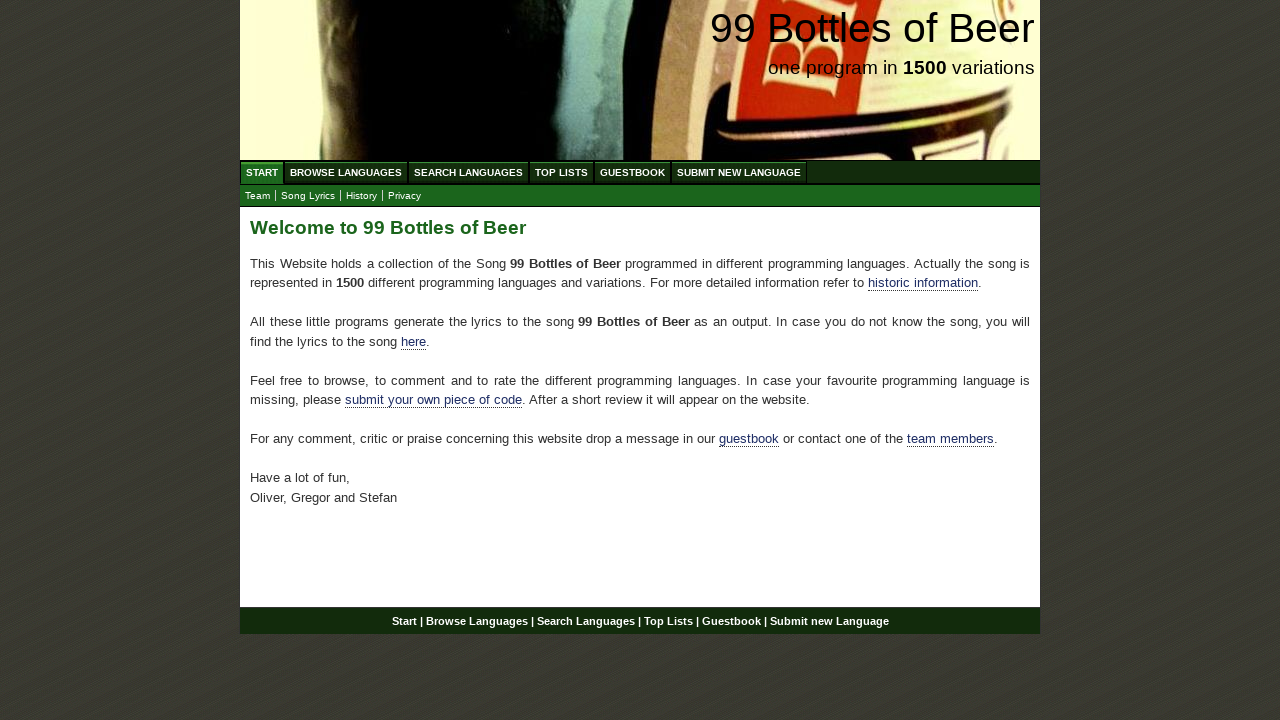

Clicked Submit menu item at (739, 172) on #menu li:nth-child(6) a
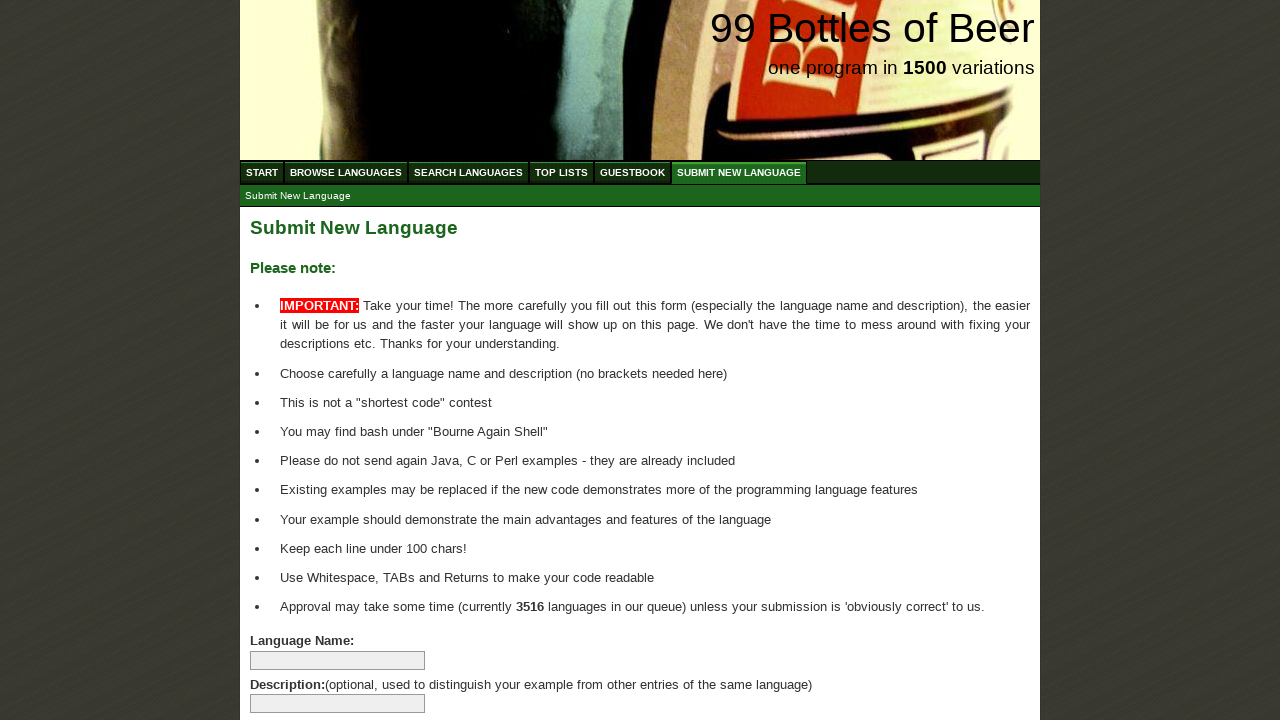

Located submenu header element
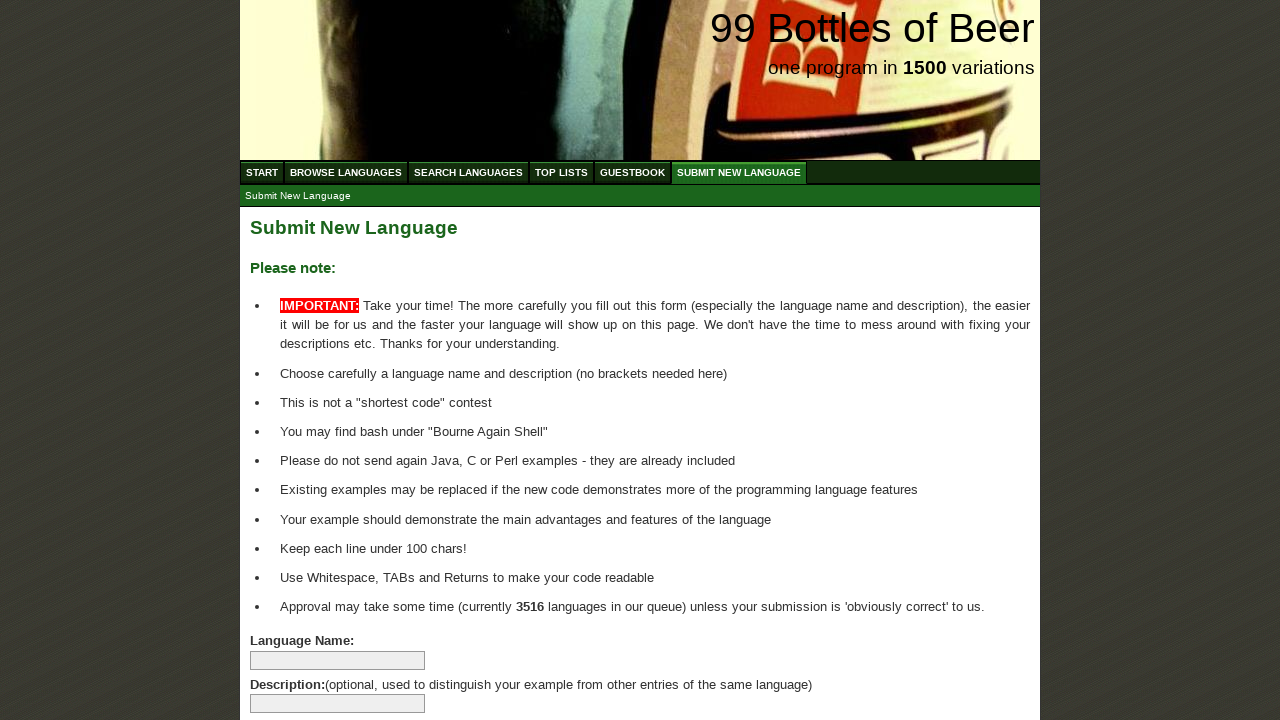

Submenu header element appeared
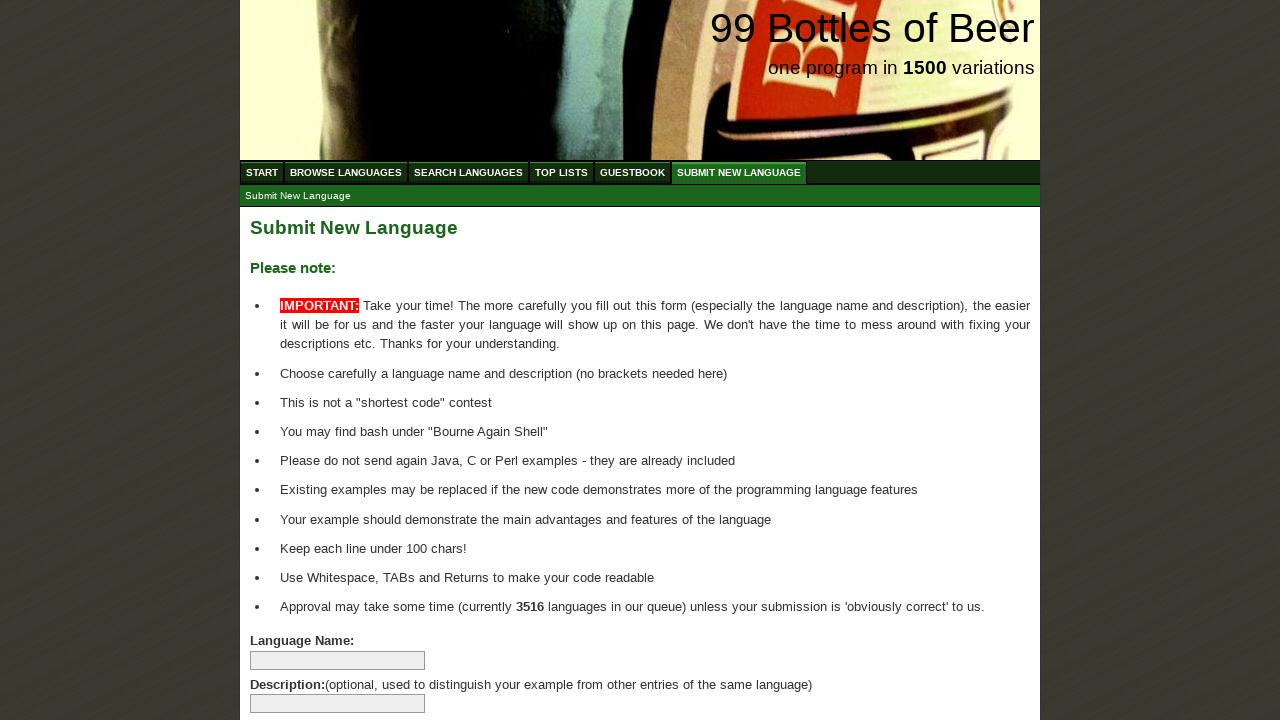

Verified submenu header text is 'Submit New Language'
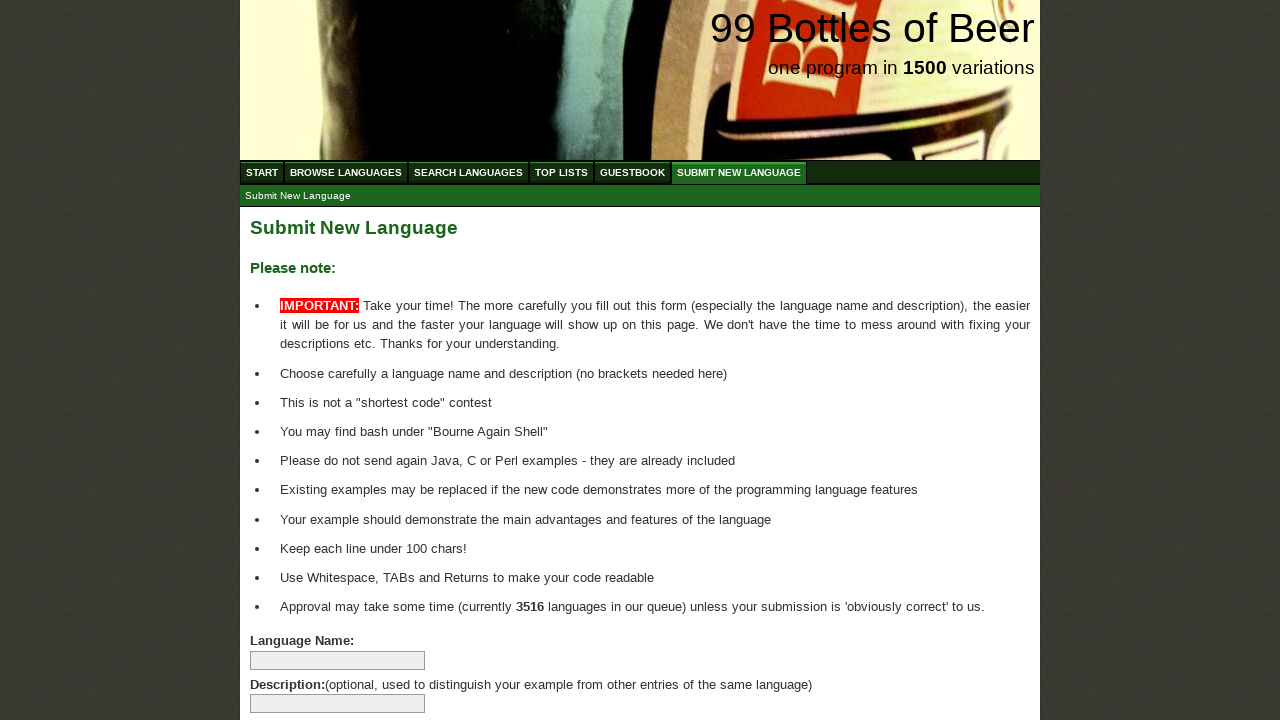

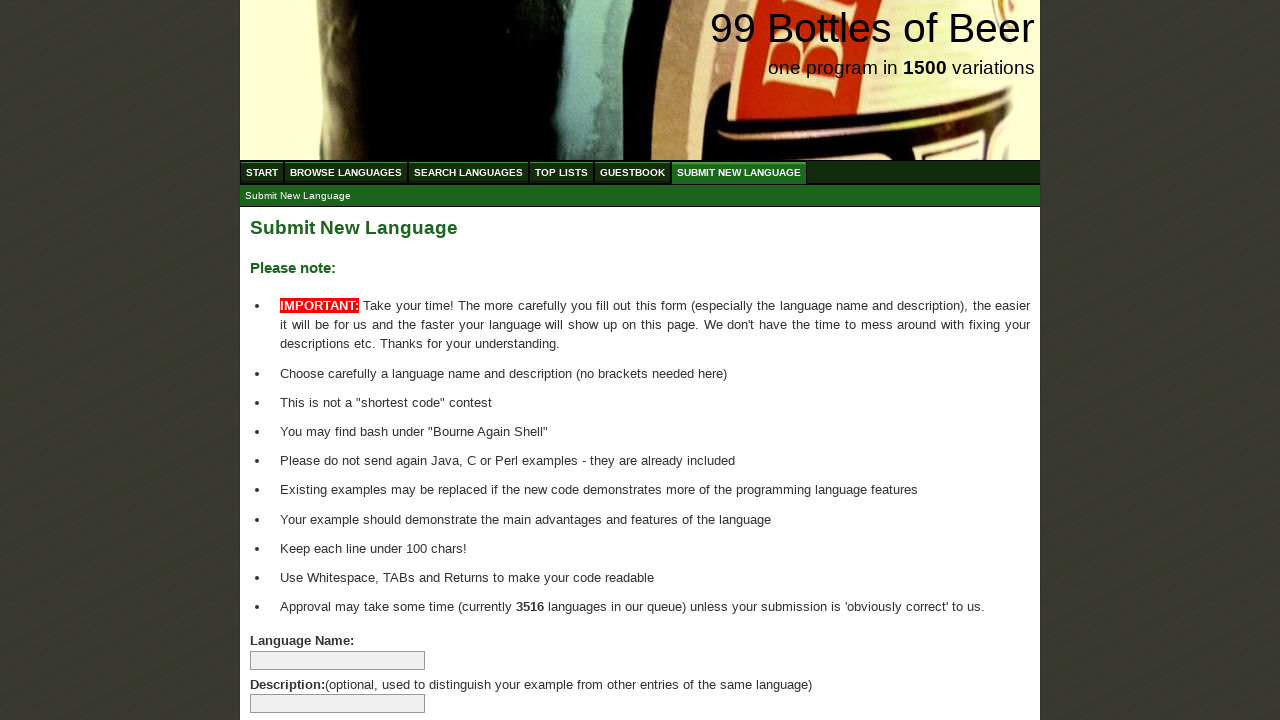